Tests A/B test opt-out by adding the opt-out cookie before navigating to the A/B test page, then verifying the page shows non-A/B test content.

Starting URL: http://the-internet.herokuapp.com

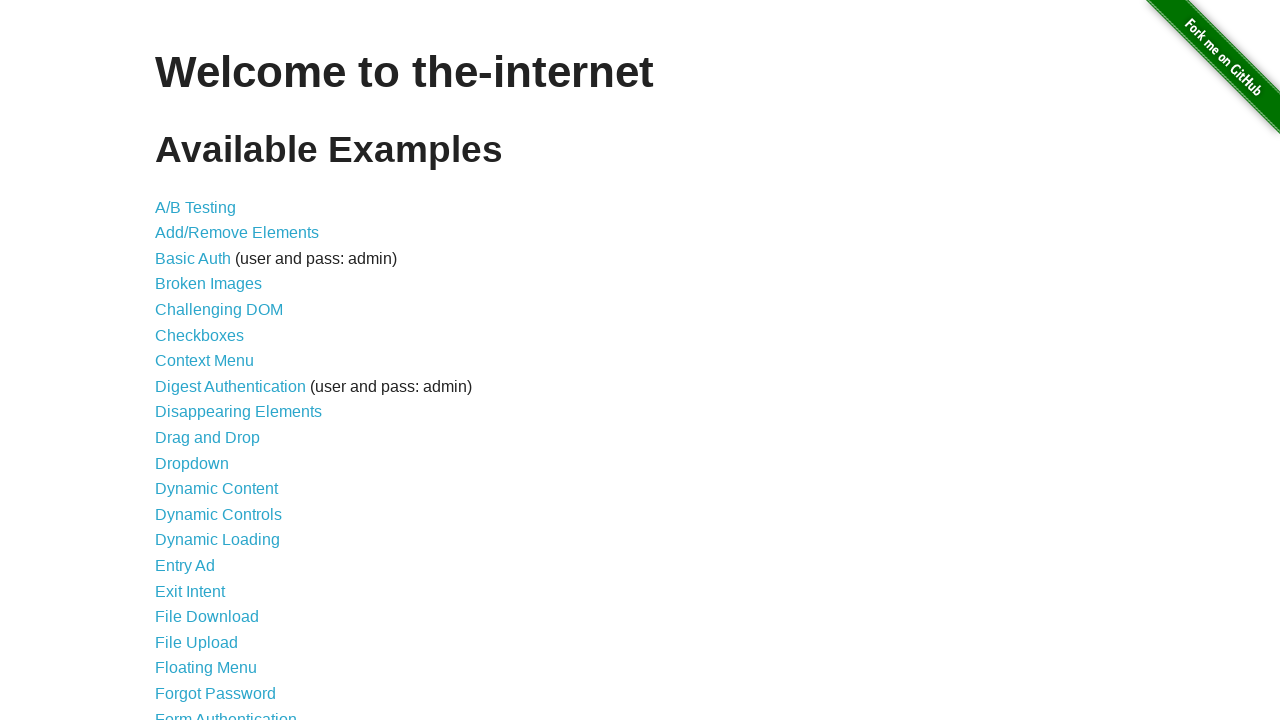

Added optimizelyOptOut cookie to opt out of A/B test
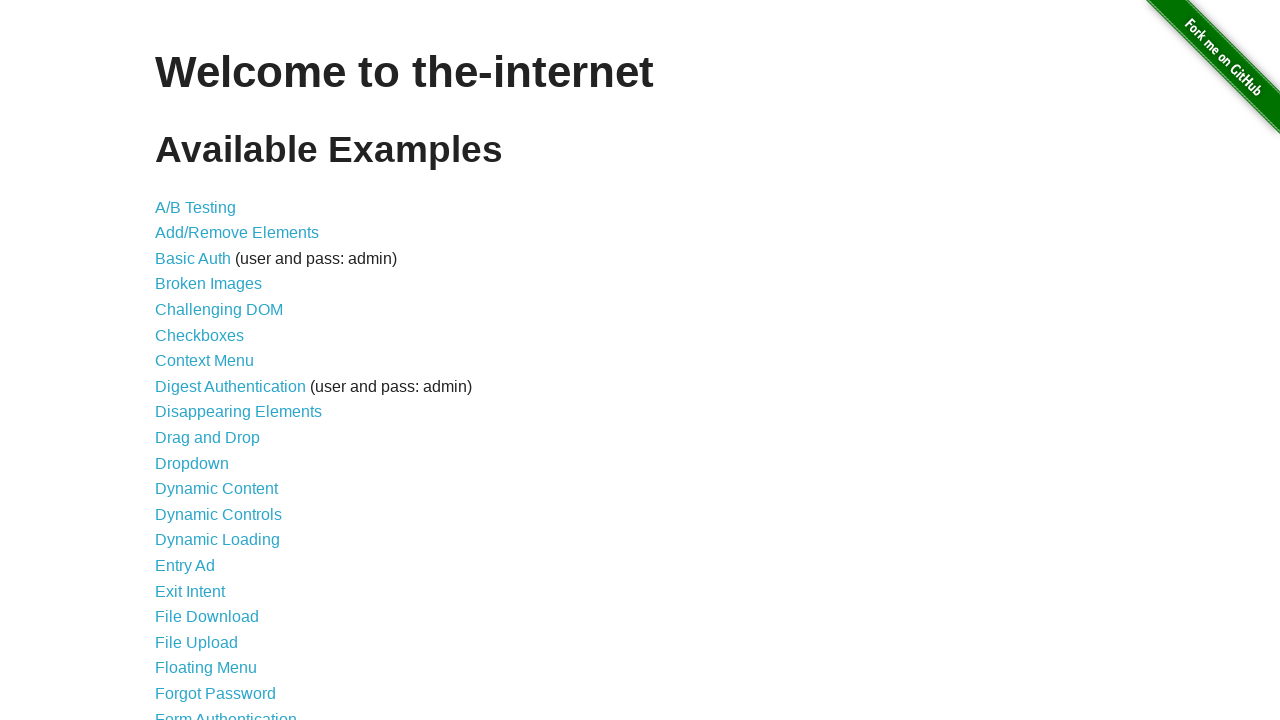

Navigated to A/B test page at /abtest
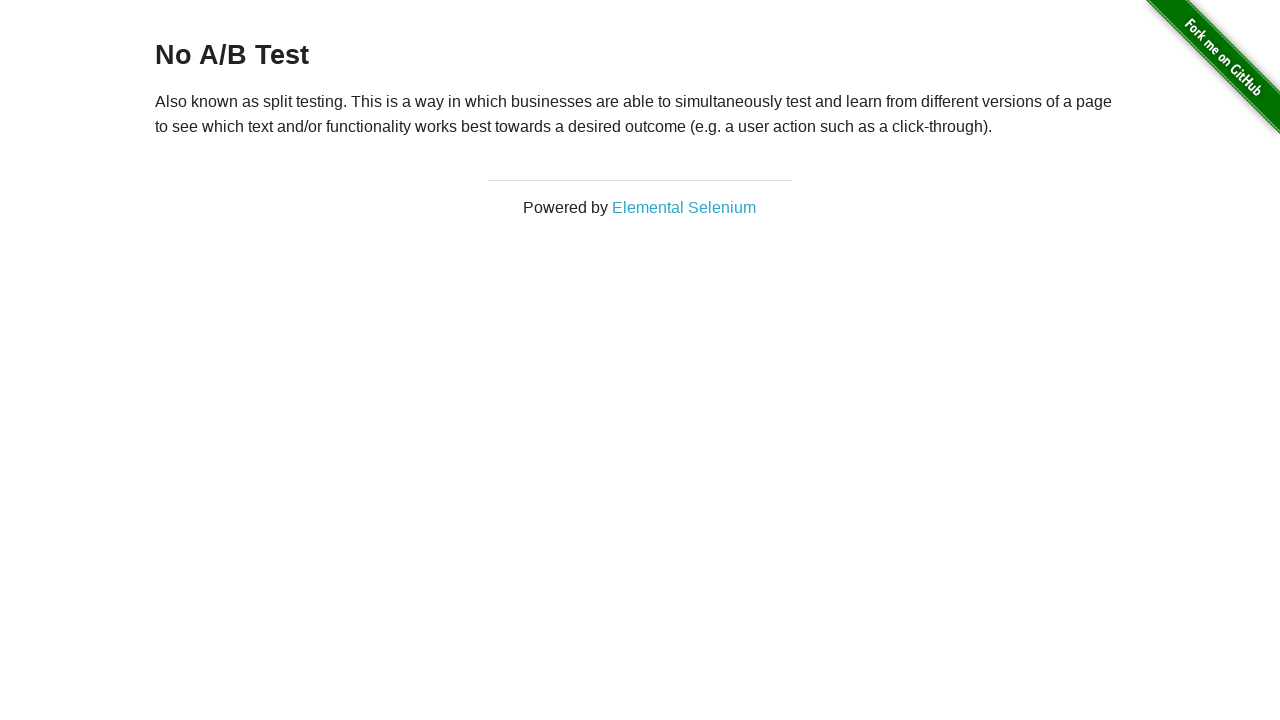

Retrieved heading text: 'No A/B Test'
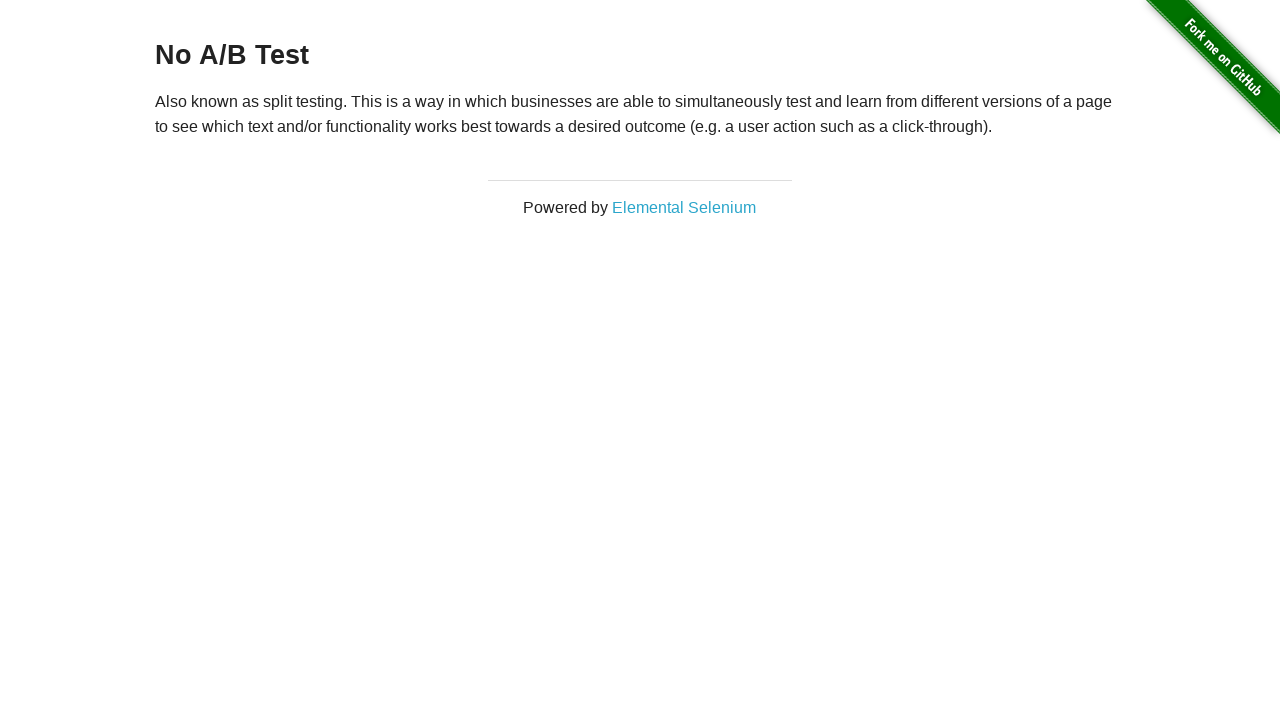

Verified that page displays 'No A/B Test' heading, confirming successful opt-out
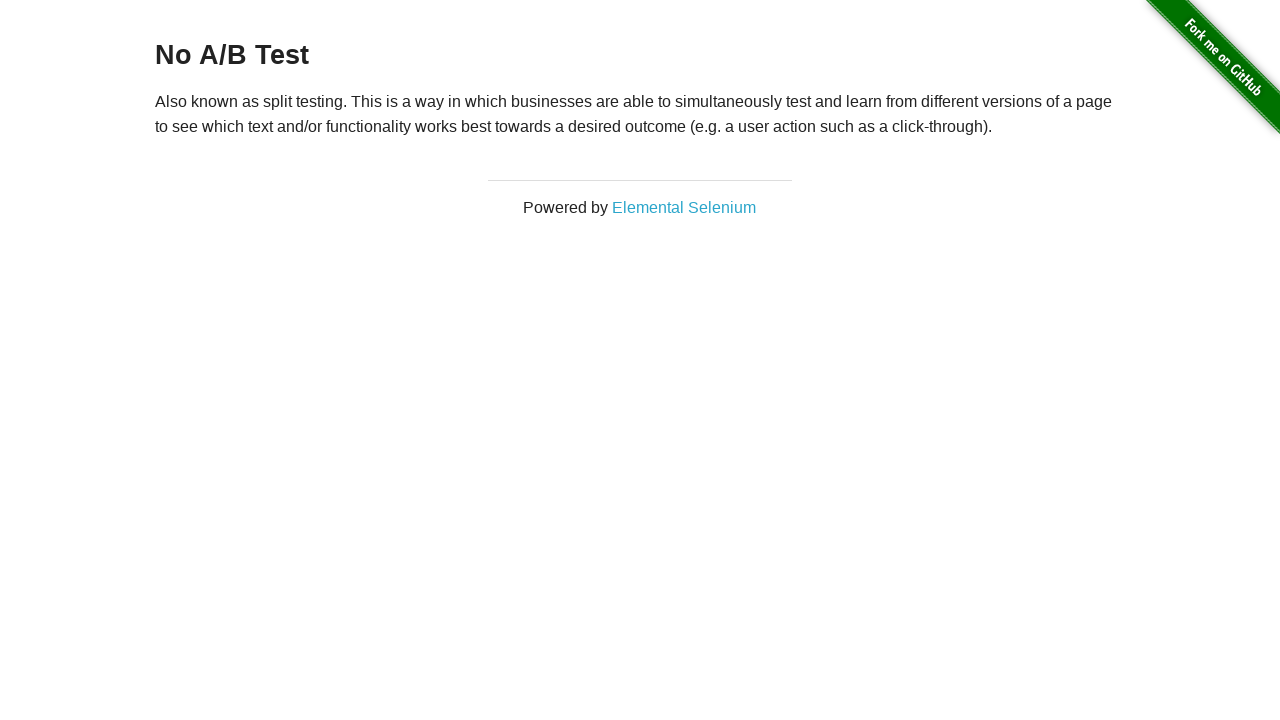

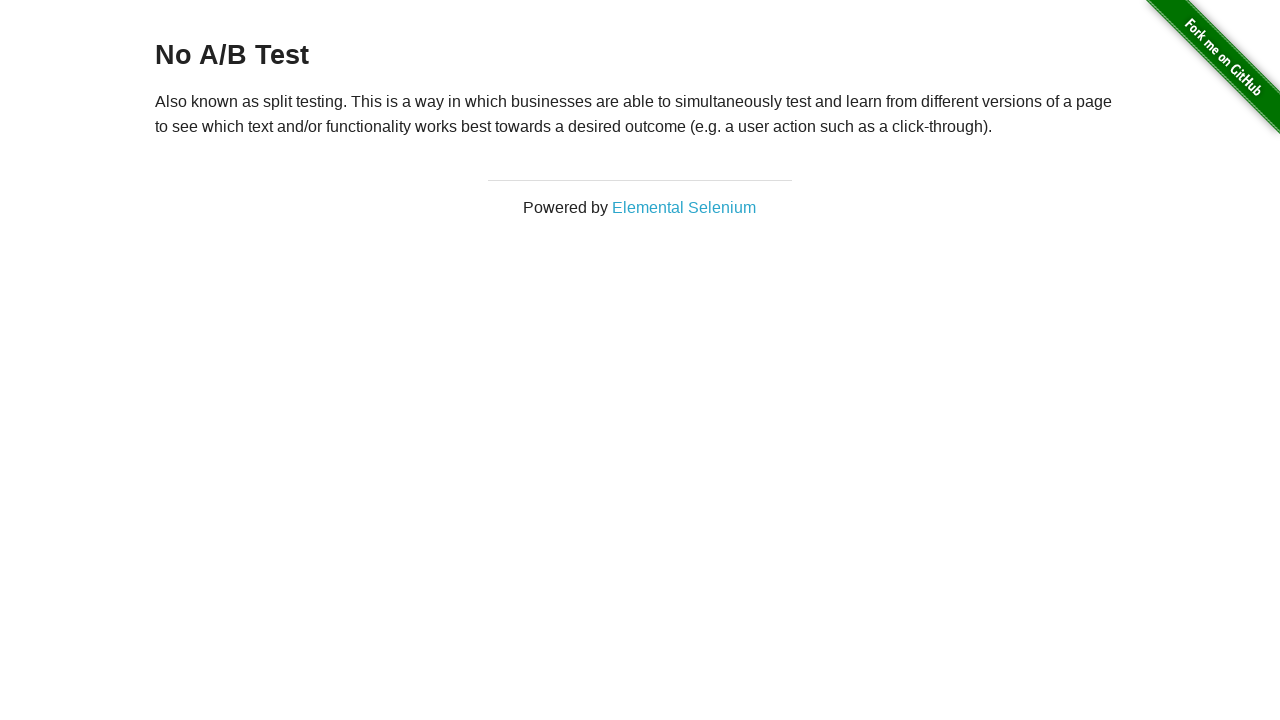